Opens a link in a new window using SHIFT+click keyboard modifier

Starting URL: https://the-internet.herokuapp.com/

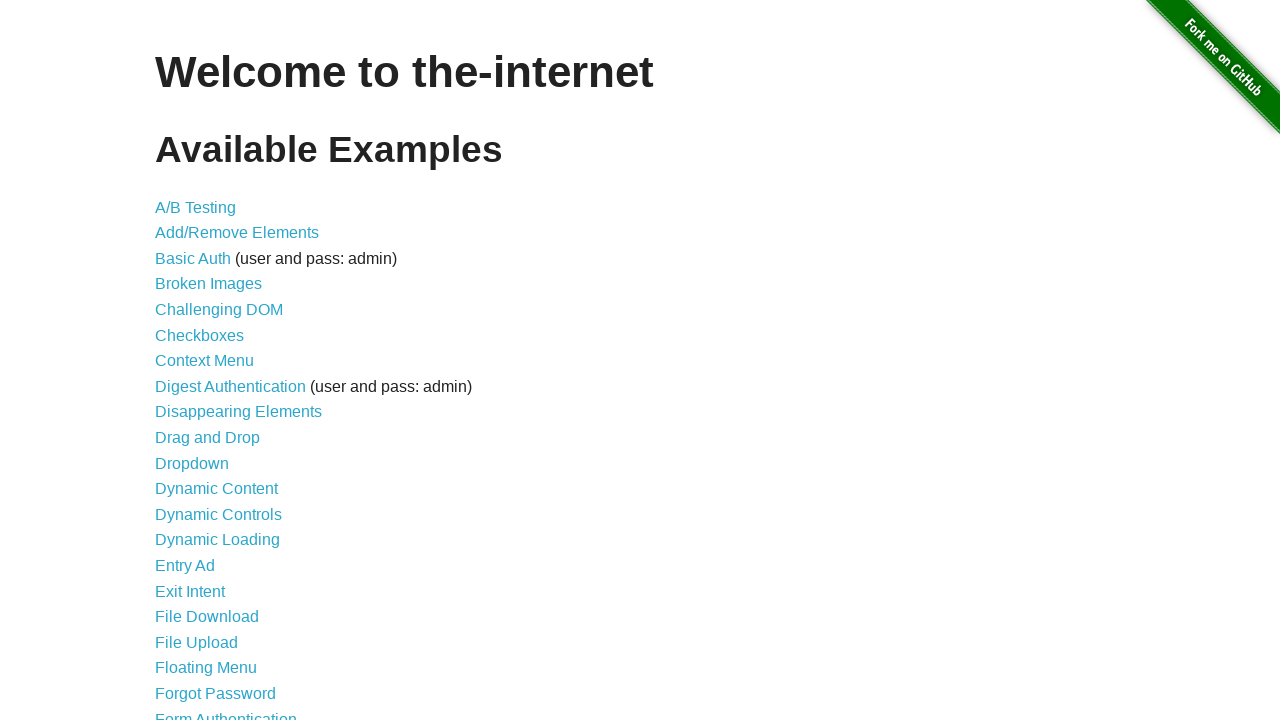

Opened A/B Test link in a new window using Shift+click at (196, 207) on a[href='/abtest']
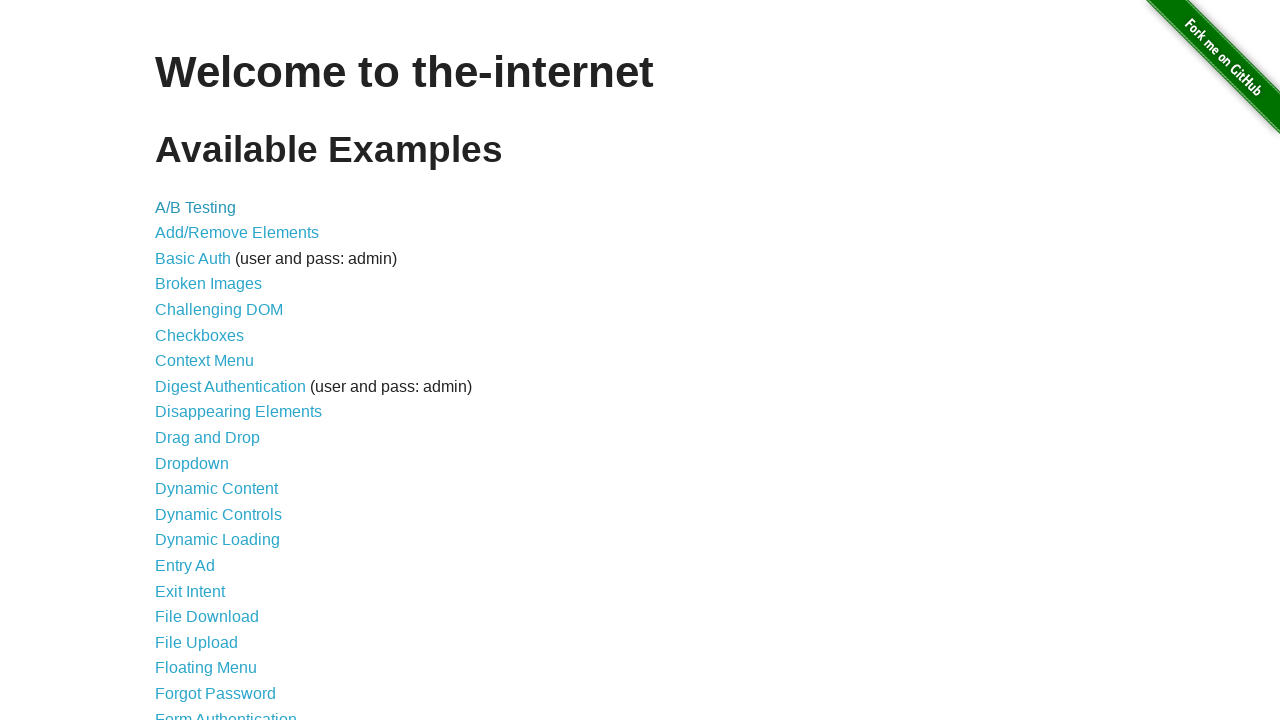

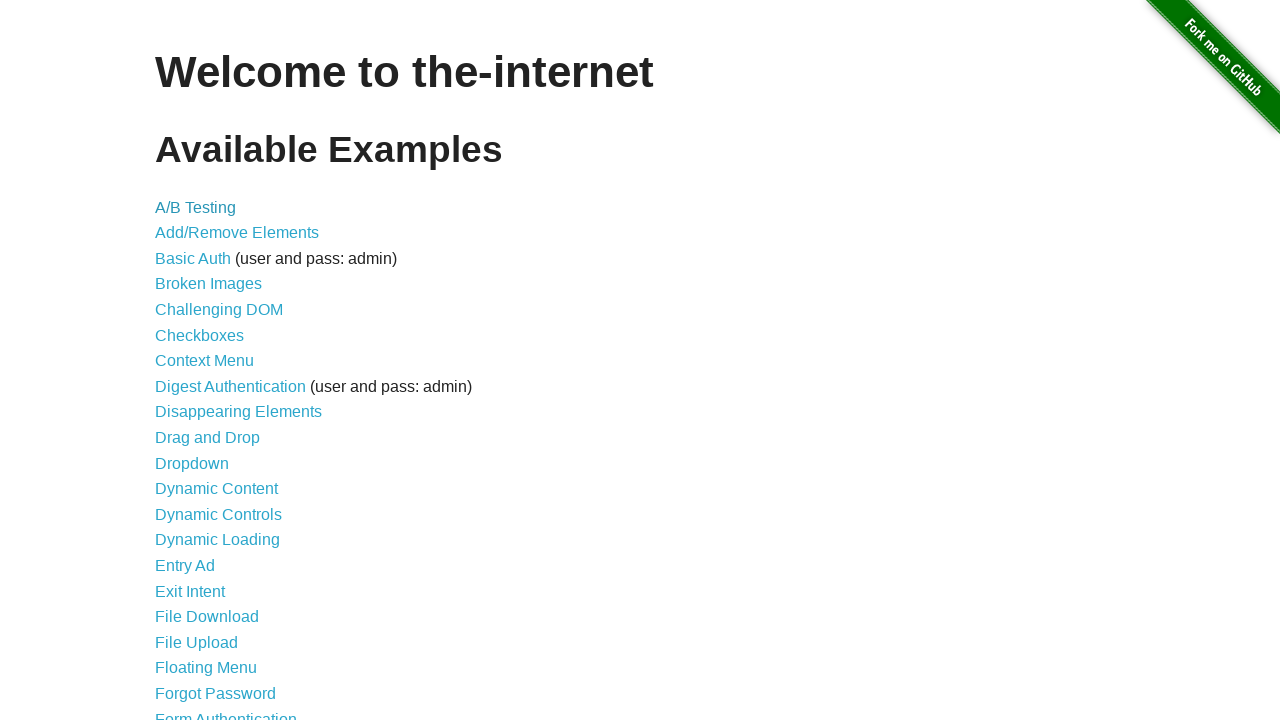